Tests sending a tab key press using keyboard without targeting a specific element and verifies the result text displays the correct key pressed

Starting URL: http://the-internet.herokuapp.com/key_presses

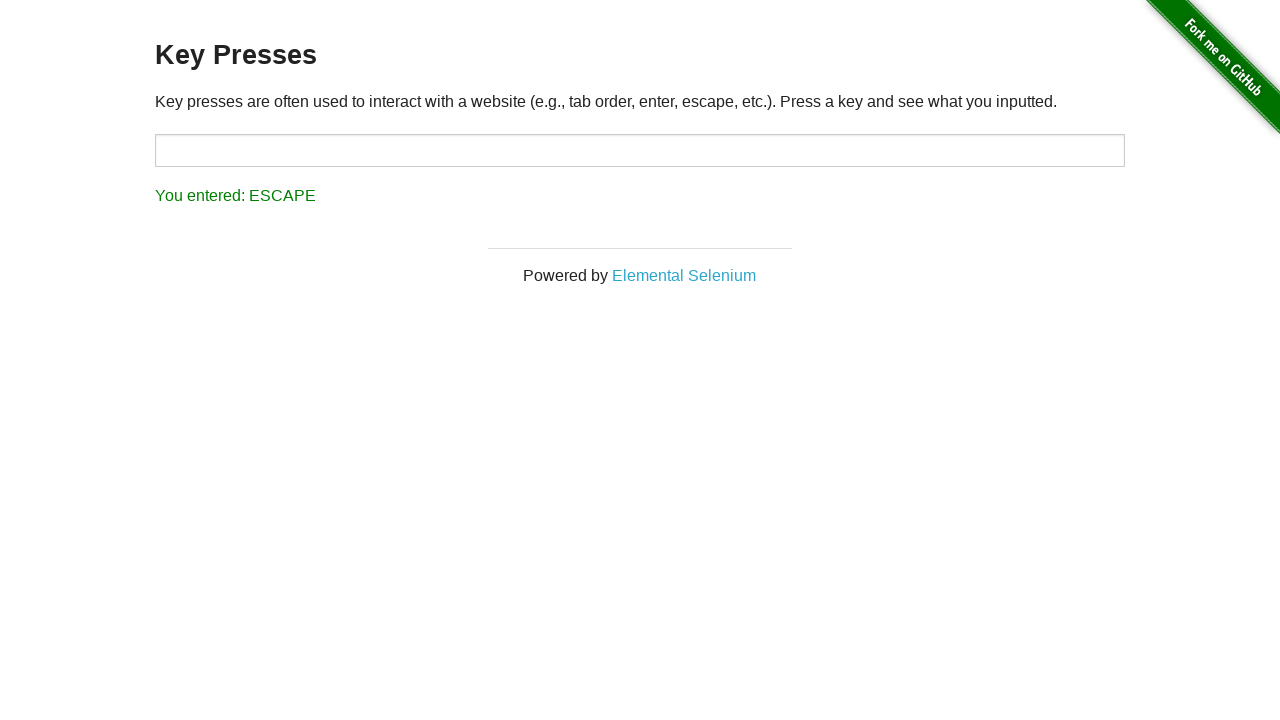

Pressed Tab key on the page
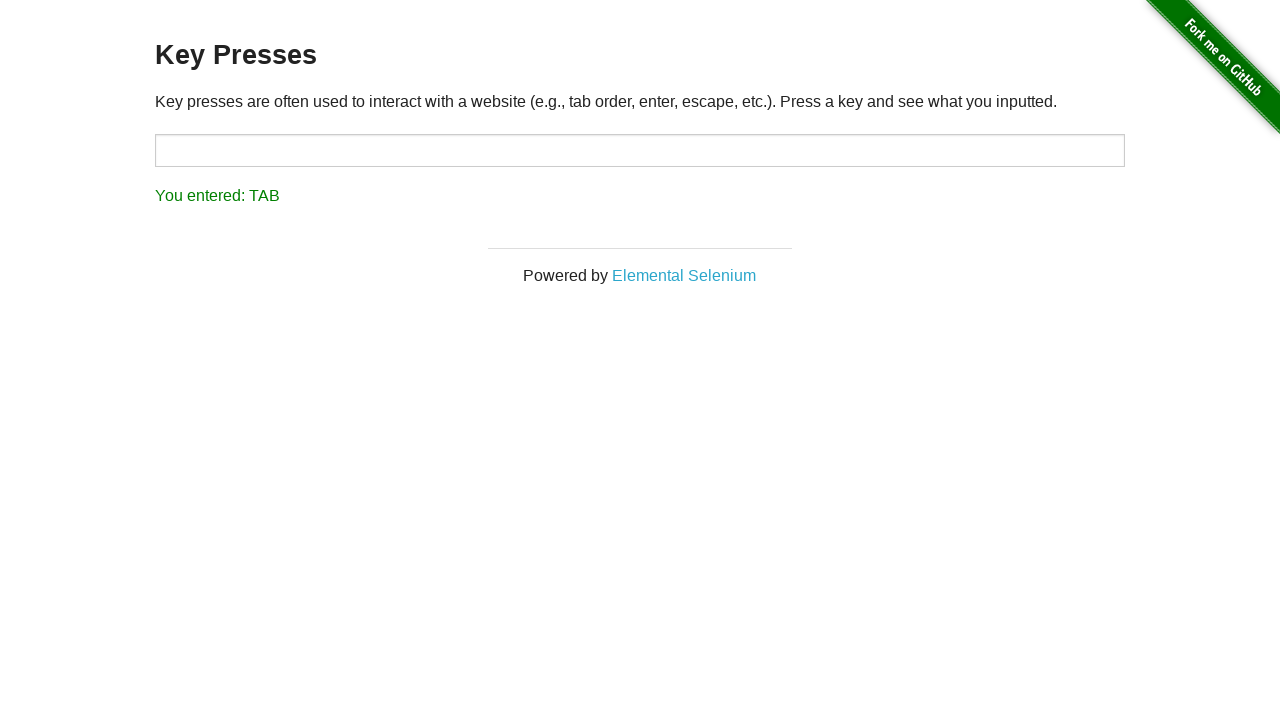

Result element loaded
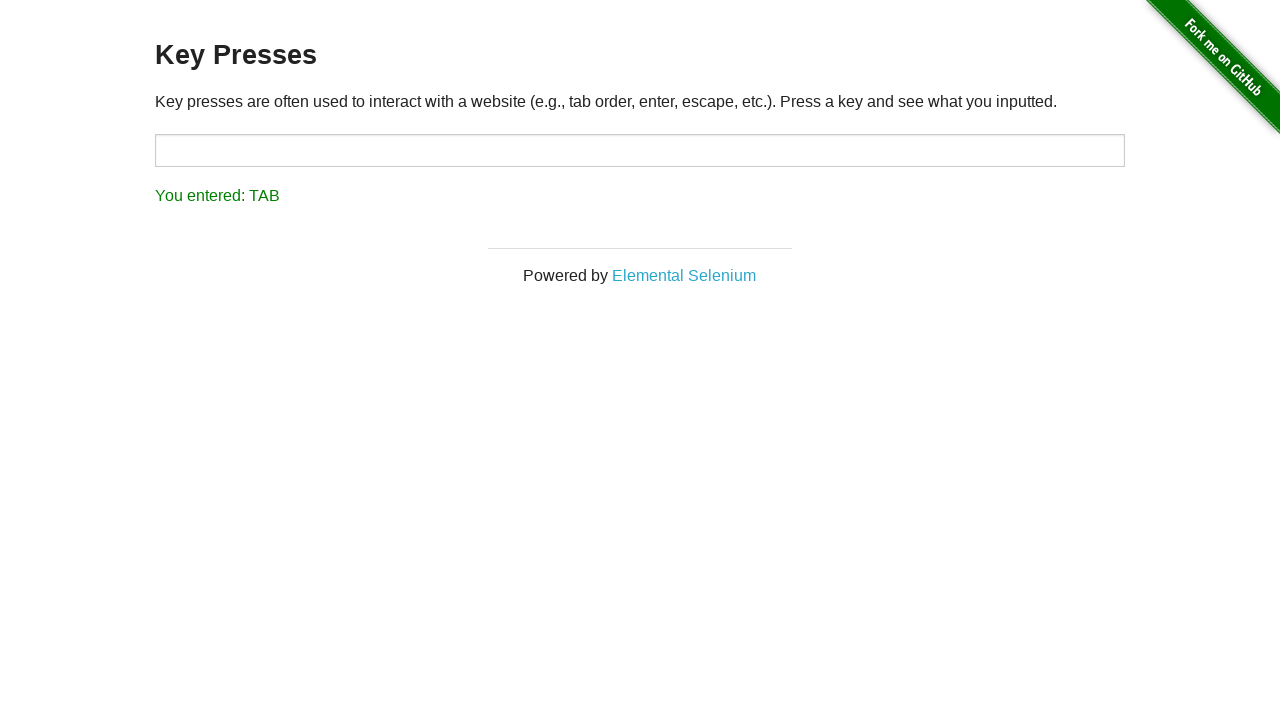

Retrieved result text content
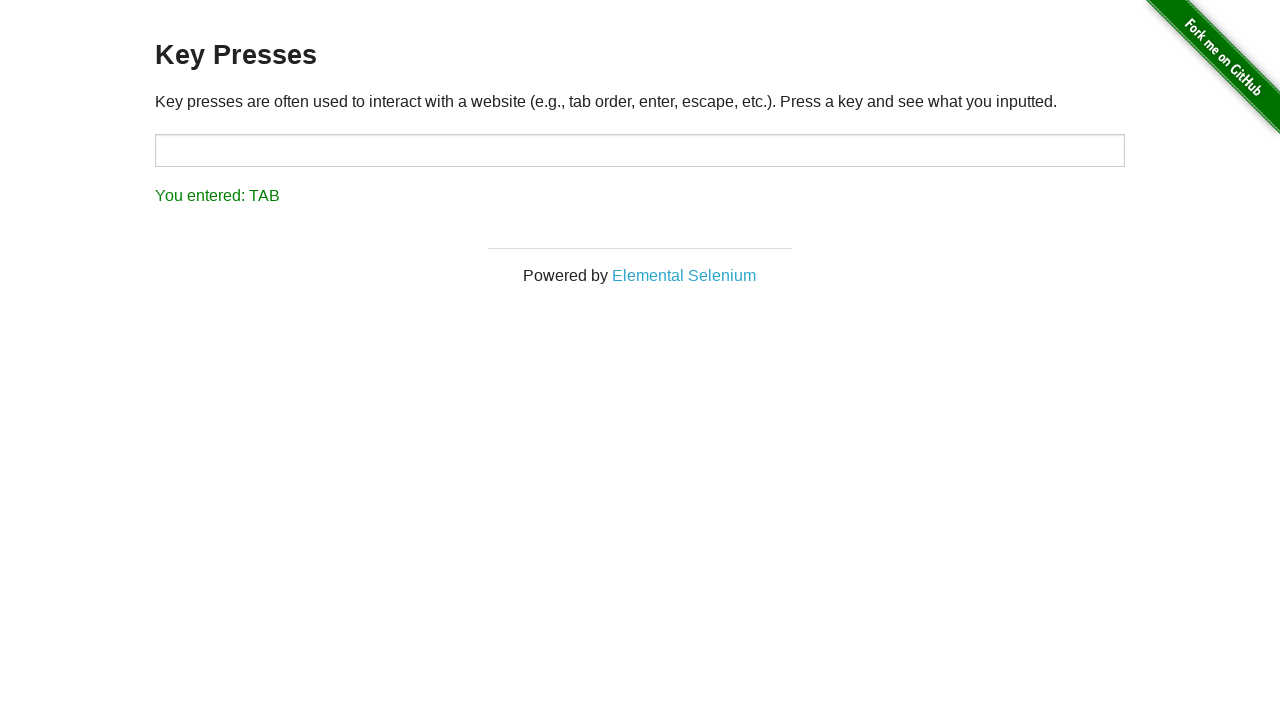

Verified result text displays 'You entered: TAB'
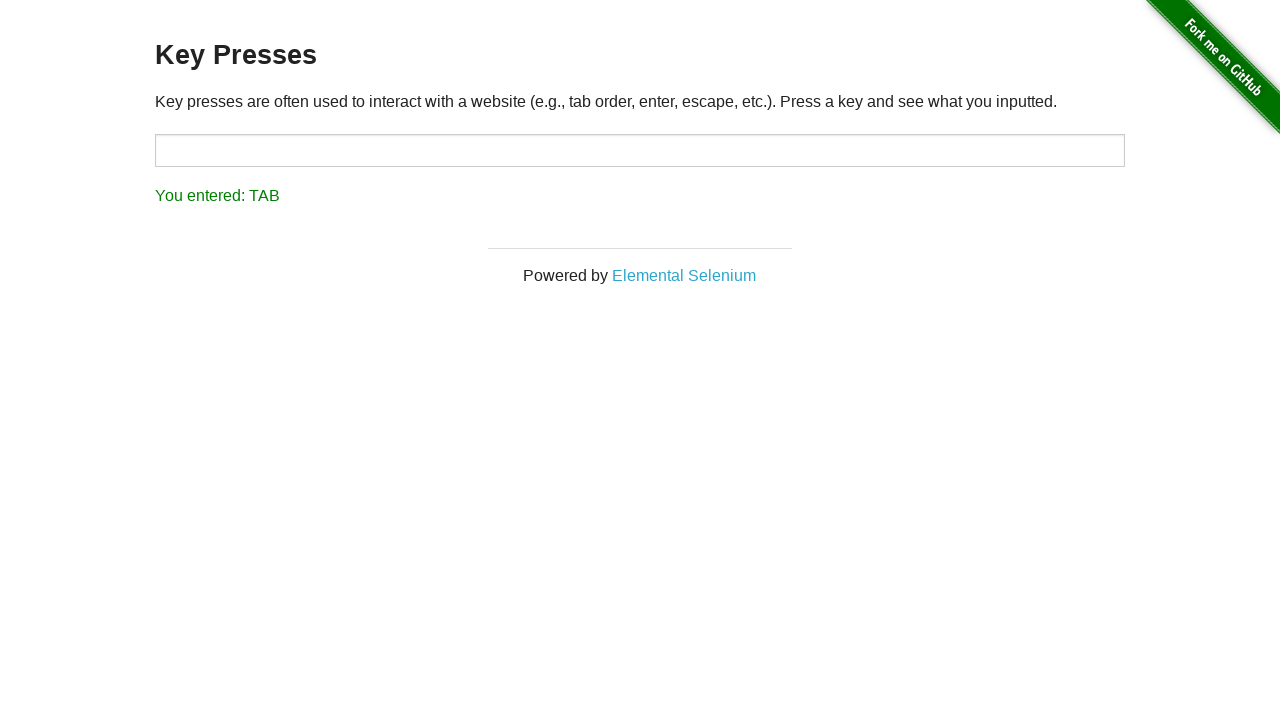

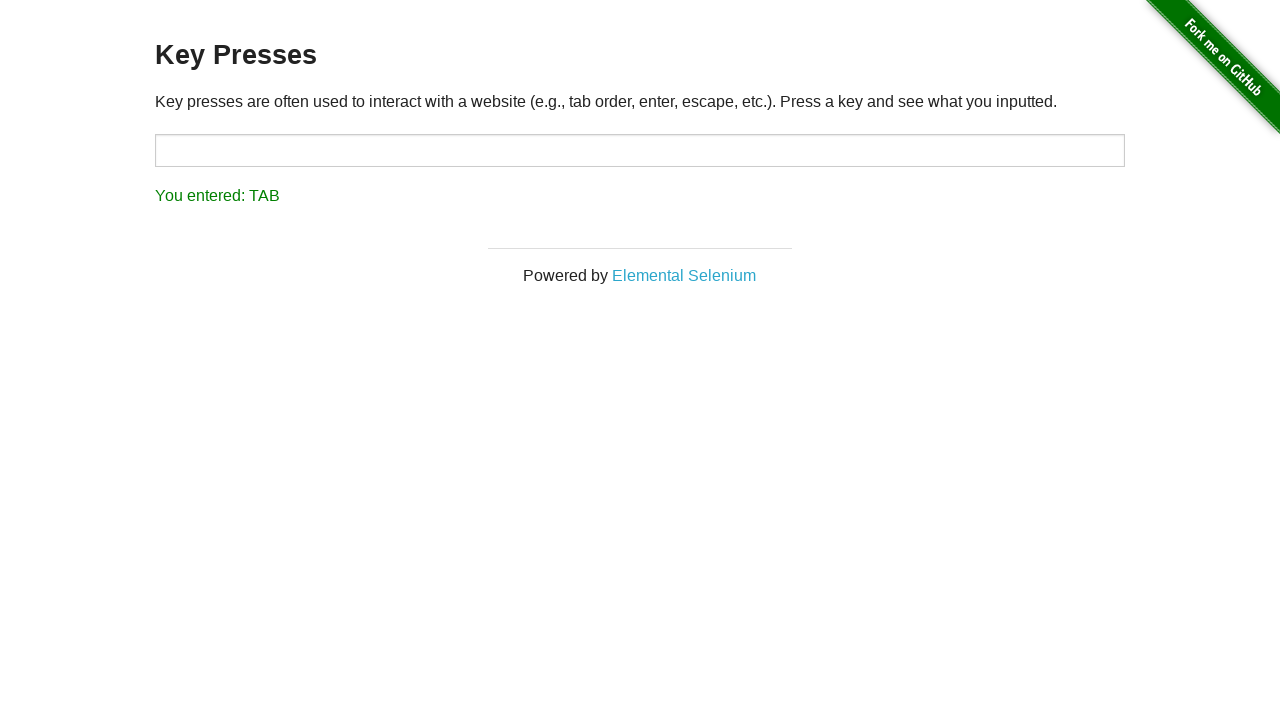